Tests the "Forgot Login Info" form submission with all fields left blank to verify validation error handling.

Starting URL: https://parabank.parasoft.com/parabank/register.htm

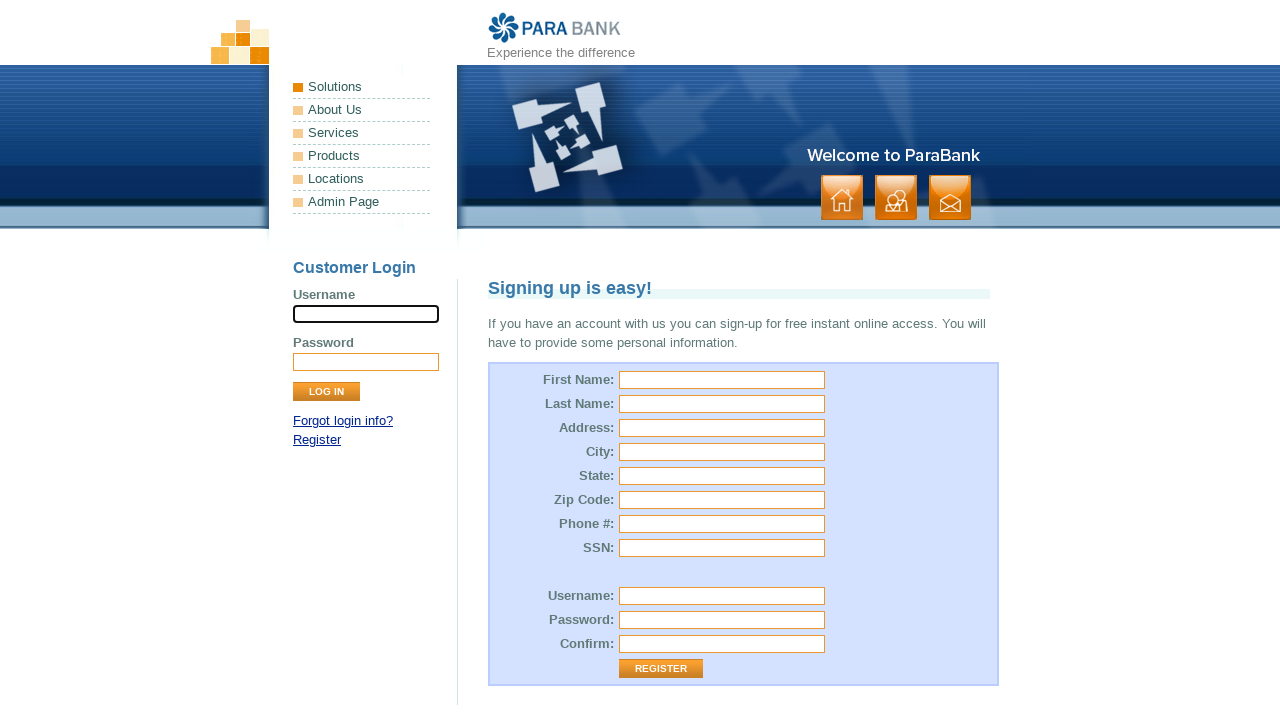

Clicked on 'Forgot Login Info' link at (343, 421) on xpath=/html/body/div[1]/div[3]/div[1]/div/p[1]/a
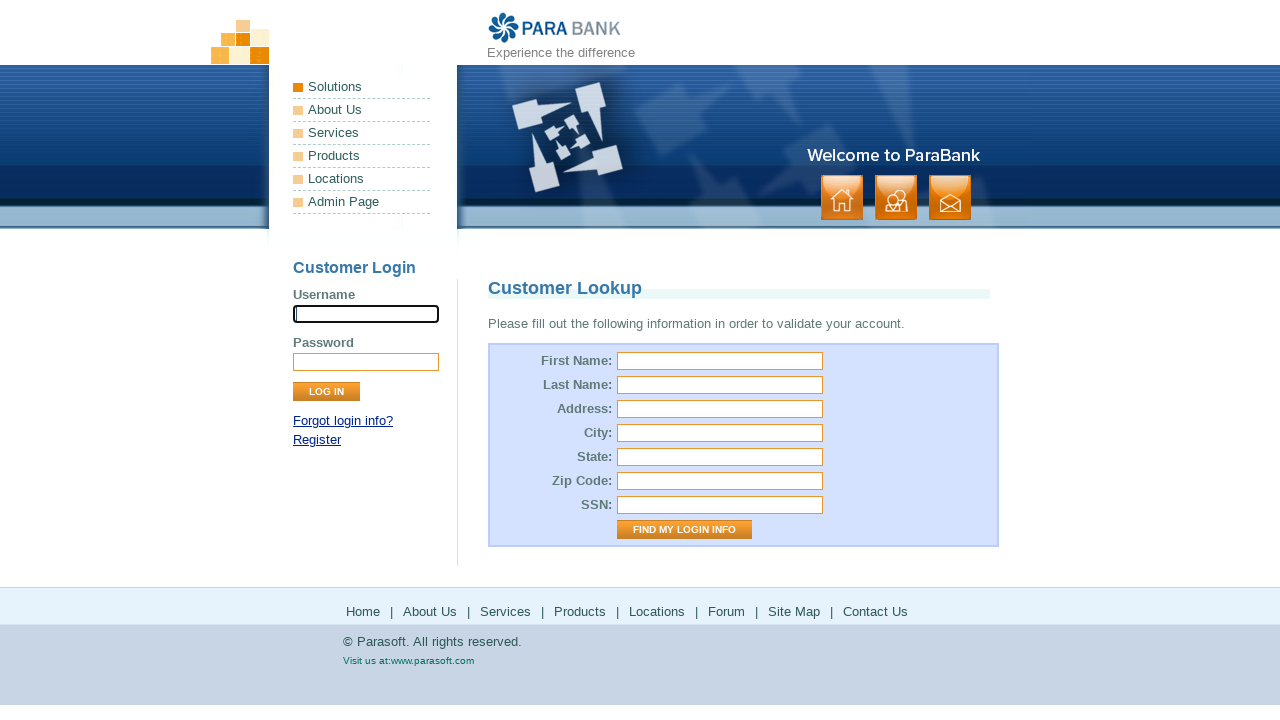

Left first name field blank on #firstName
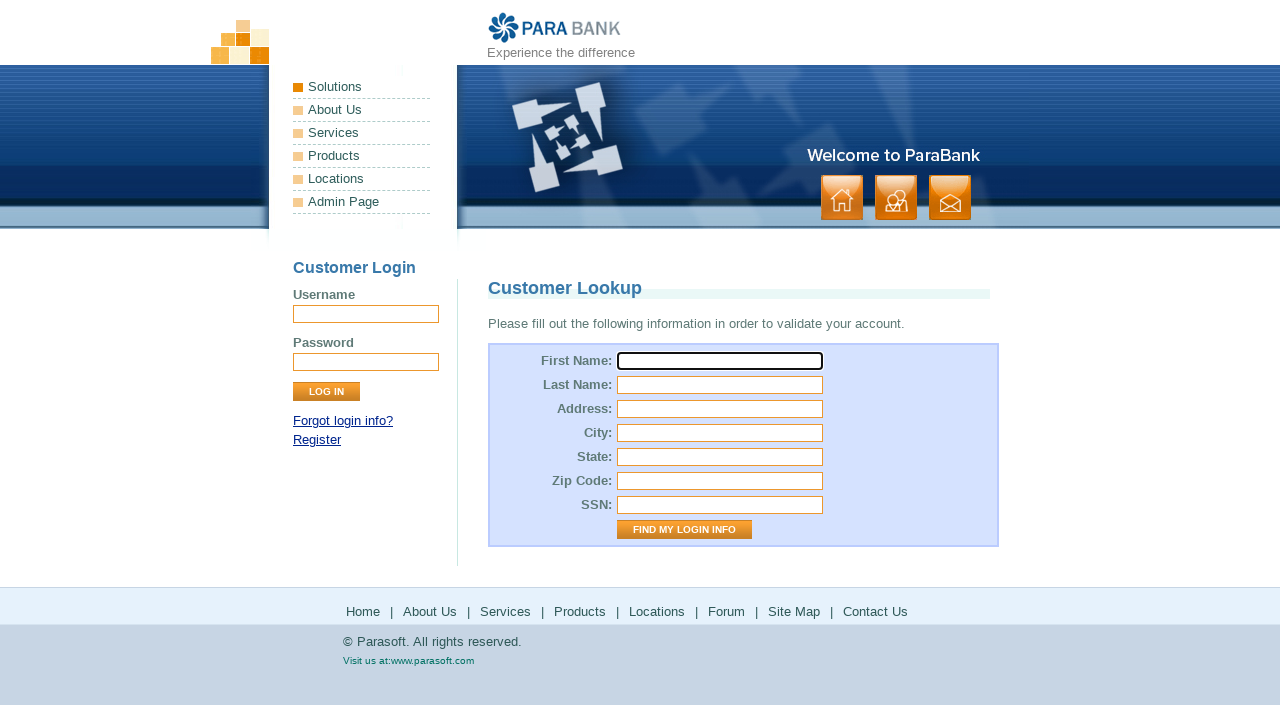

Left last name field blank on #lastName
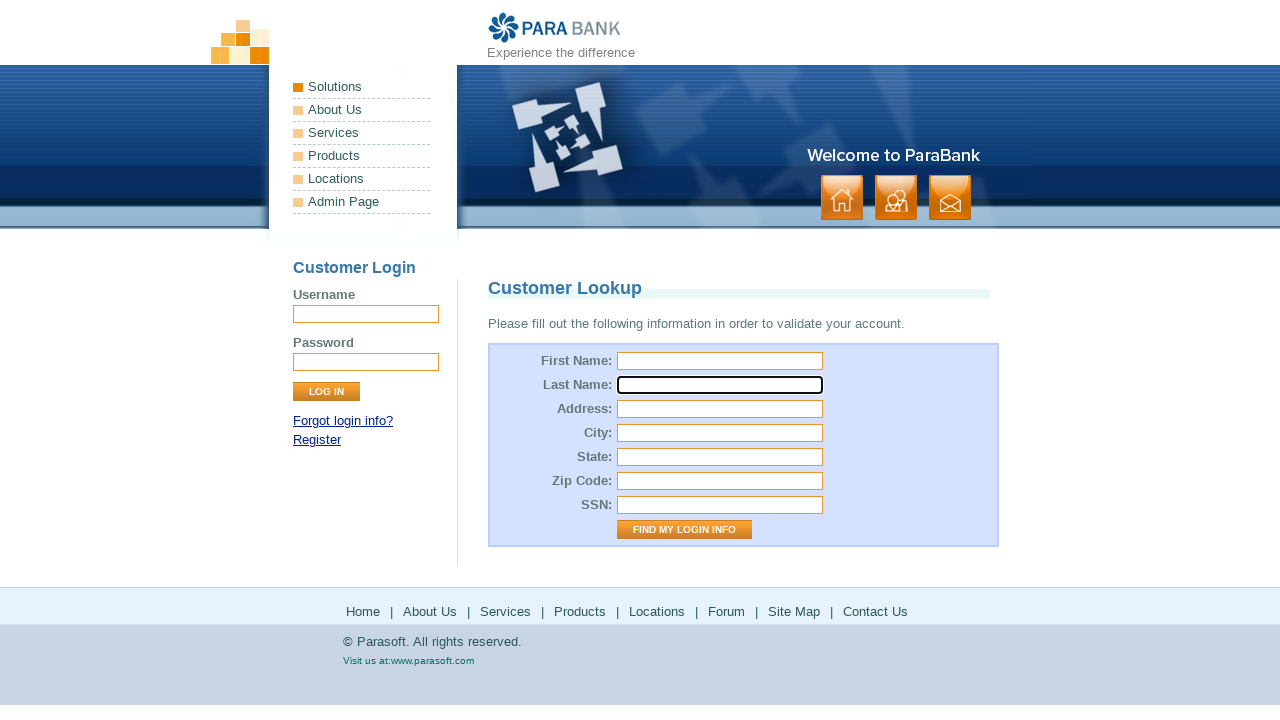

Left street address field blank on #address\.street
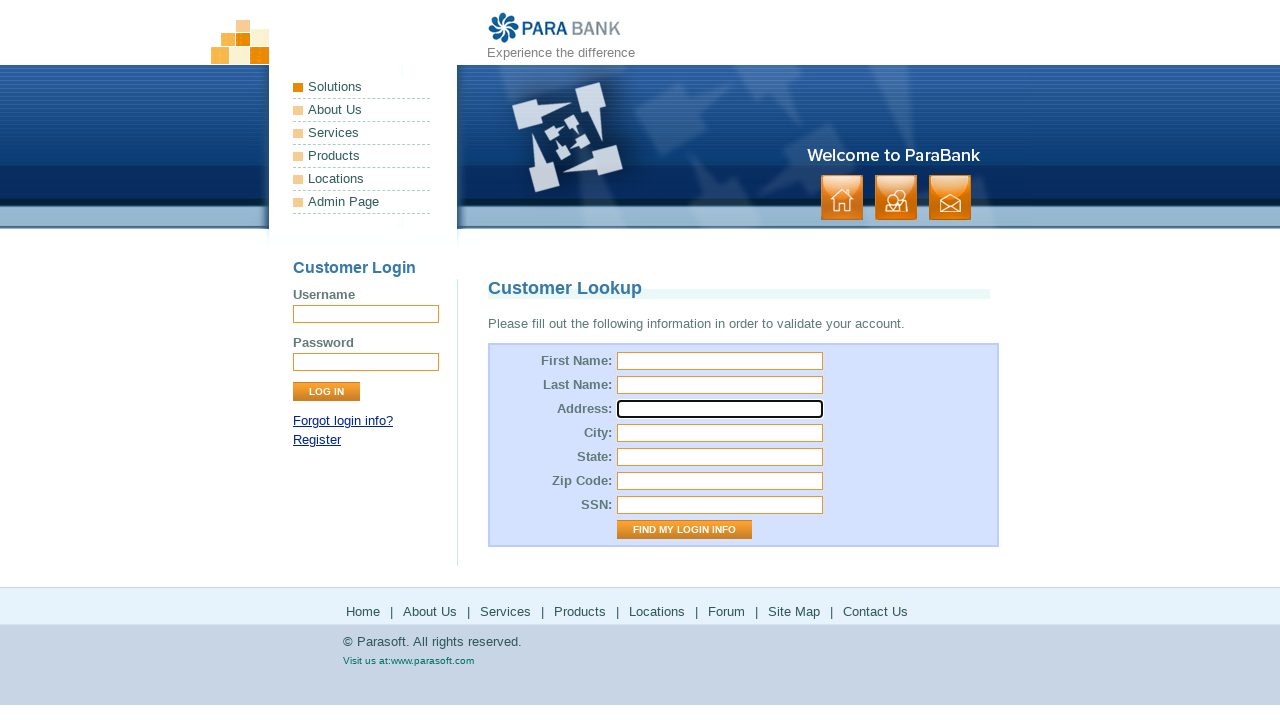

Left city field blank on #address\.city
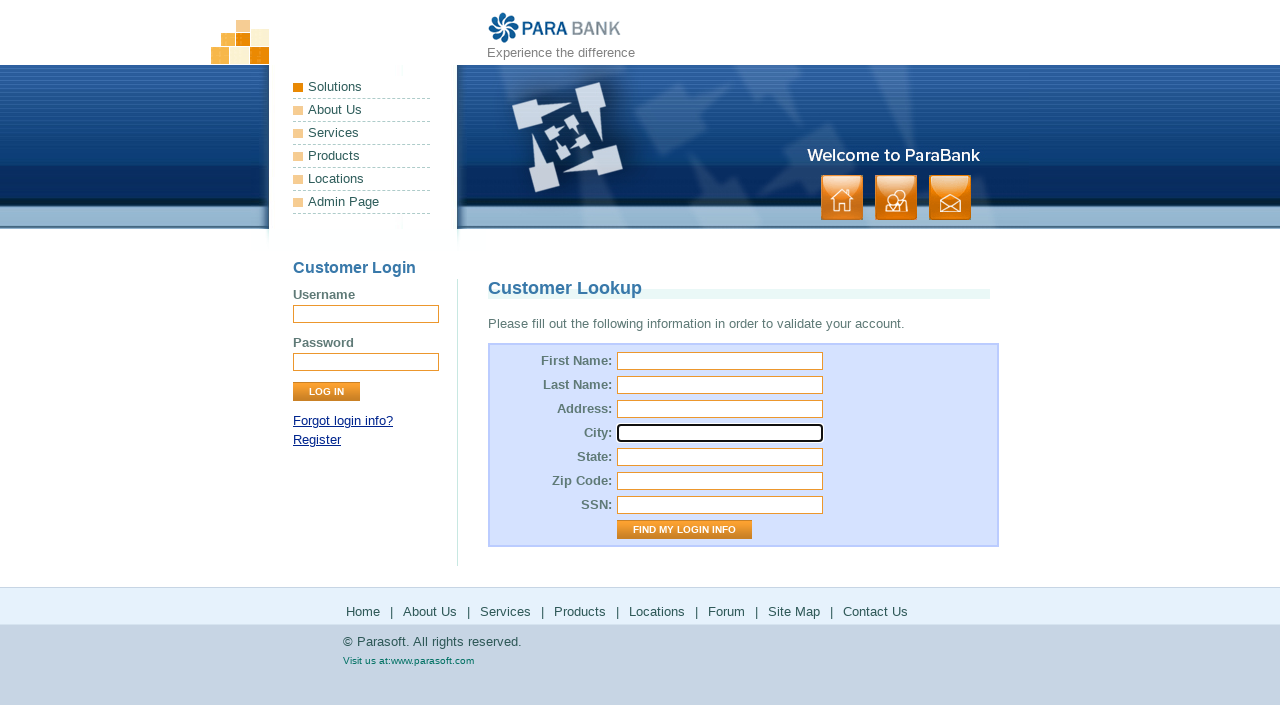

Left state field blank on #address\.state
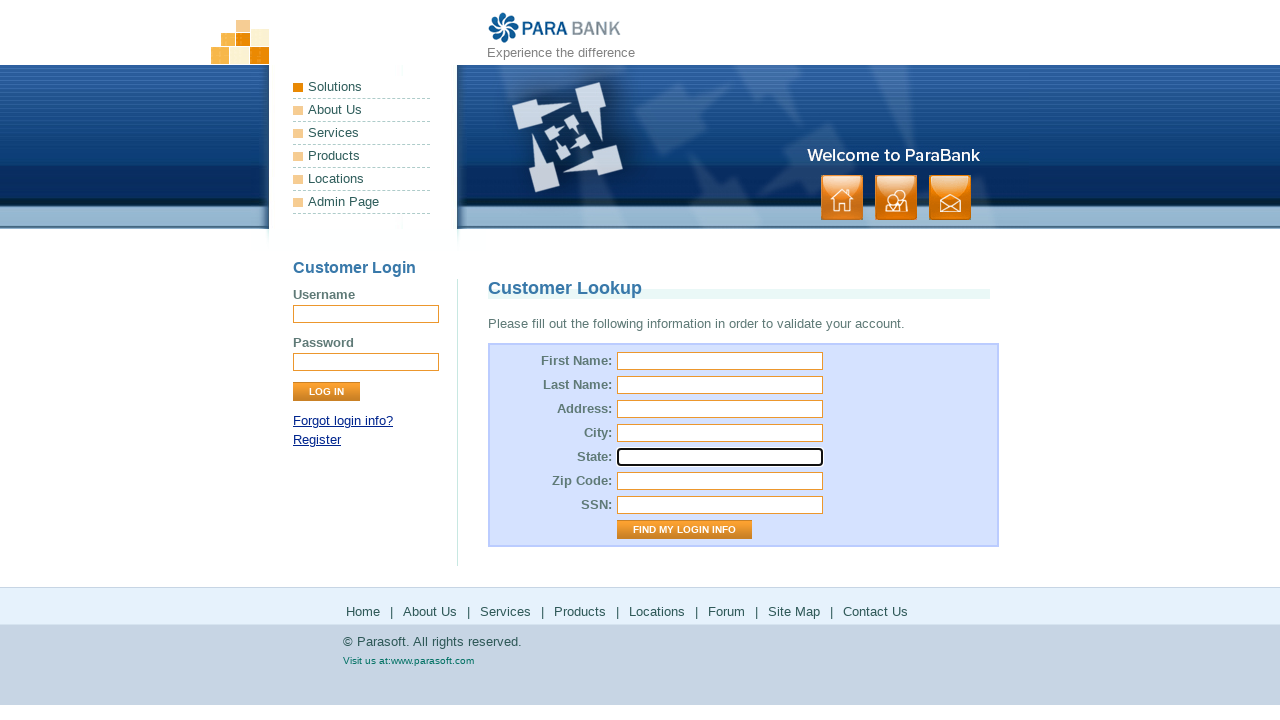

Left zip code field blank on #address\.zipCode
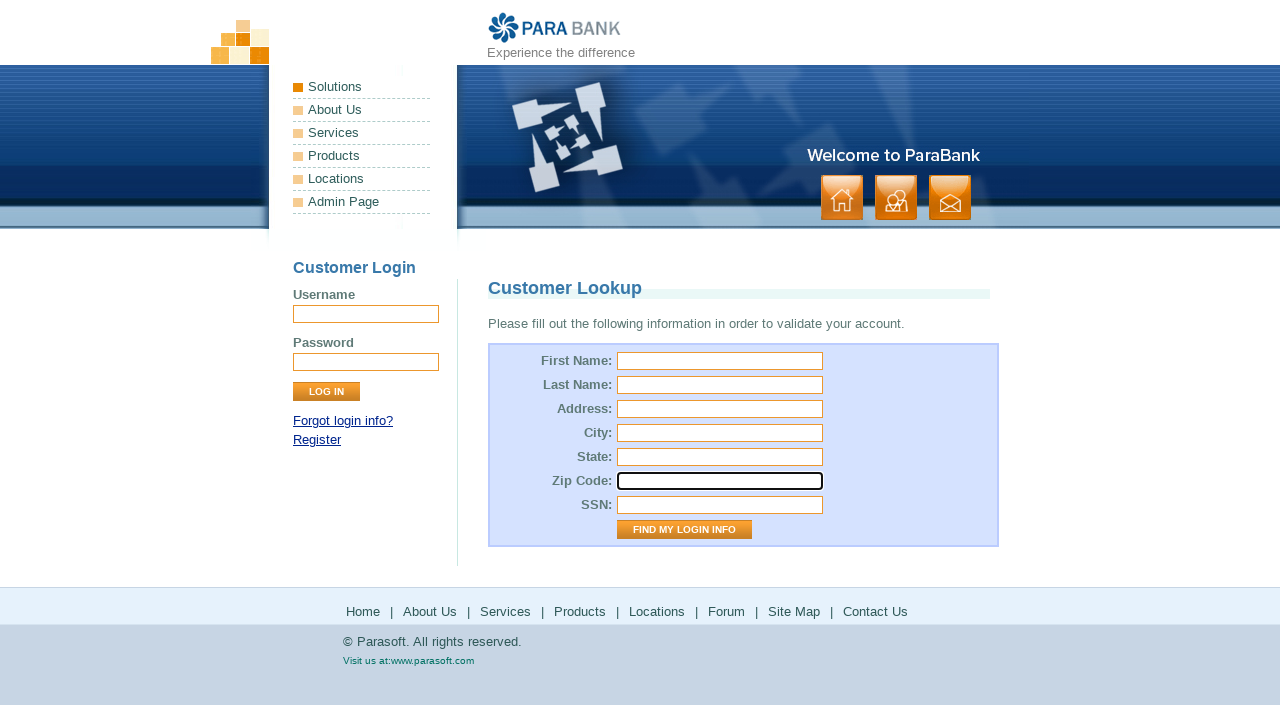

Left SSN field blank on #ssn
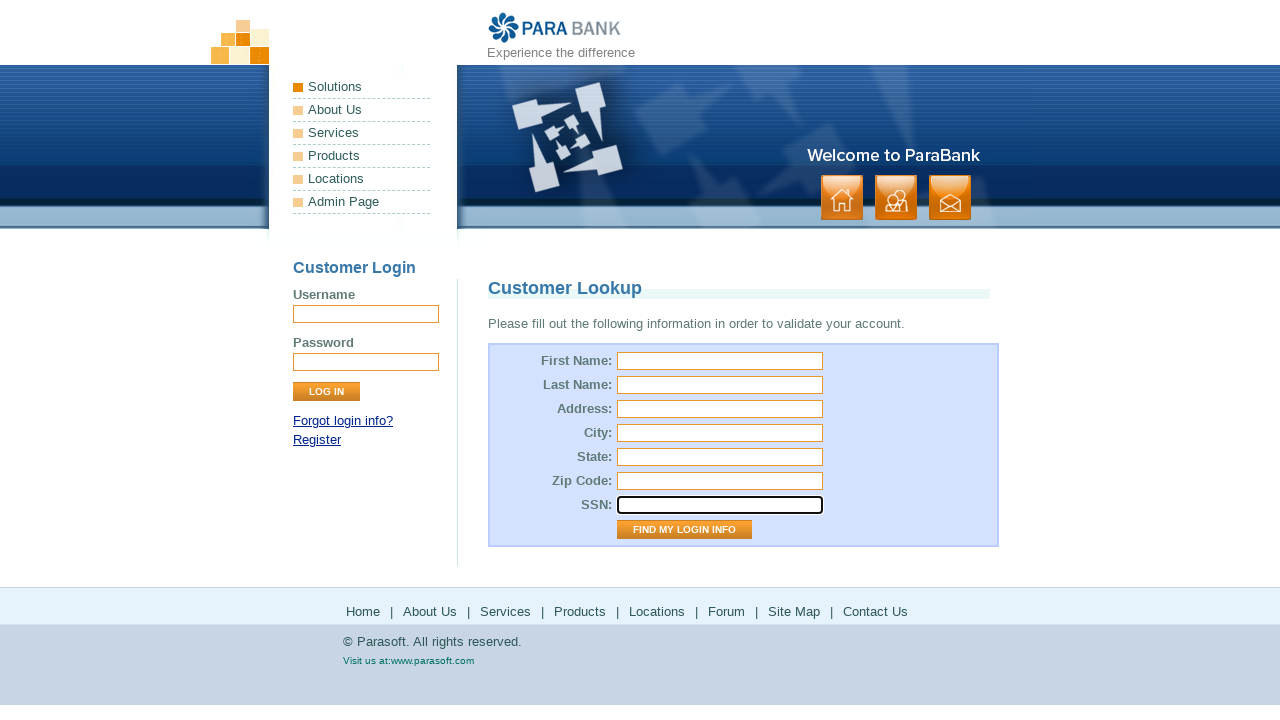

Submitted the Forgot Login Info form with all fields blank at (326, 392) on input[type='submit']
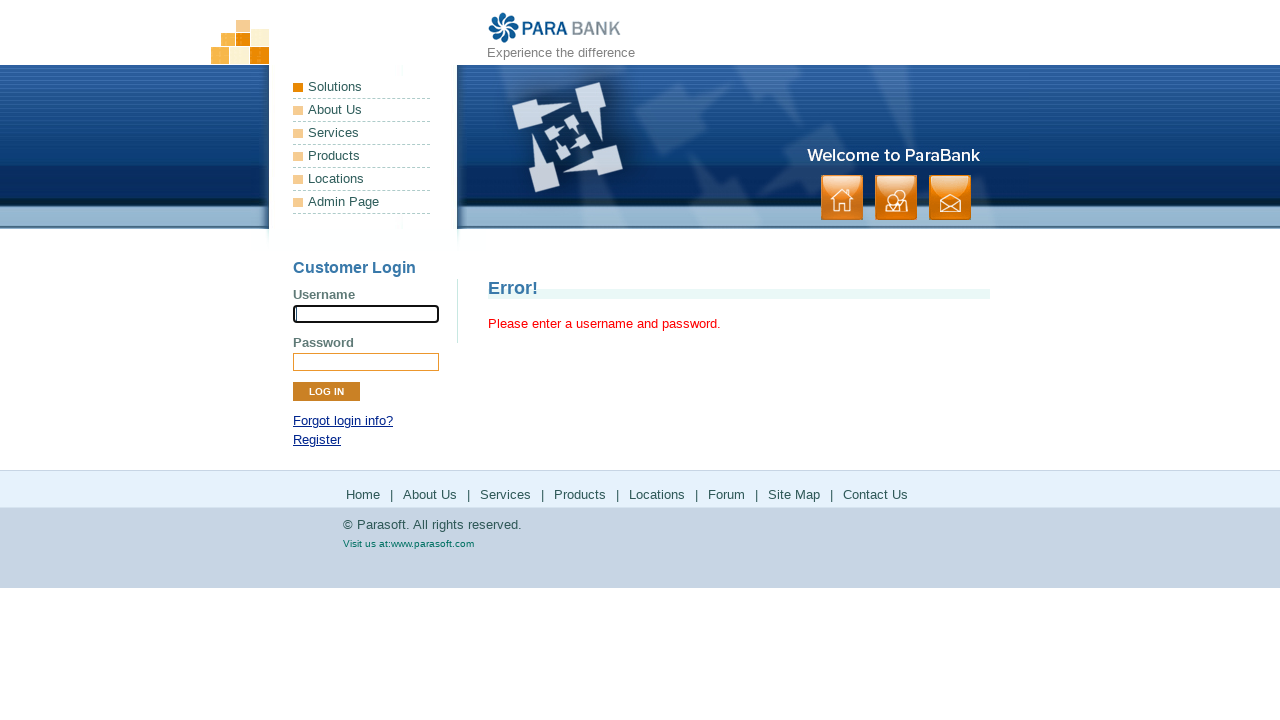

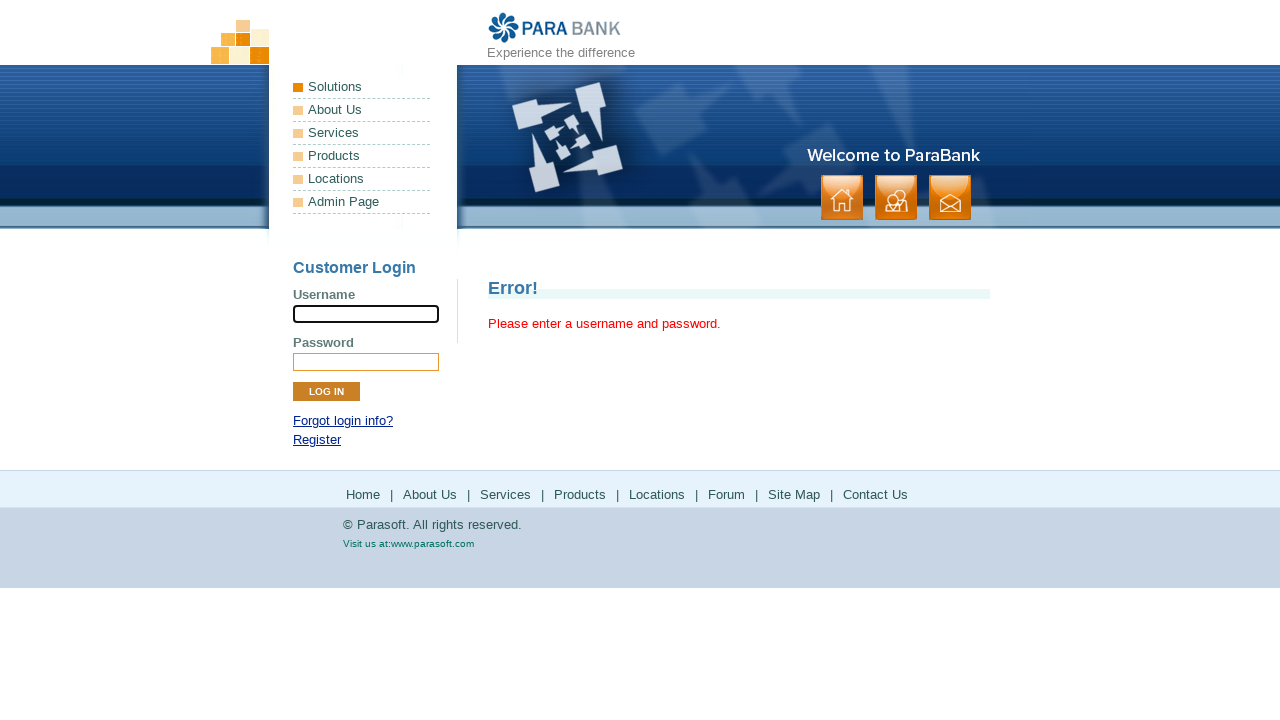